Tests browser window manipulation by changing window position, size, and state (maximize, minimize, fullscreen) on Tesla website

Starting URL: https://tesla.com

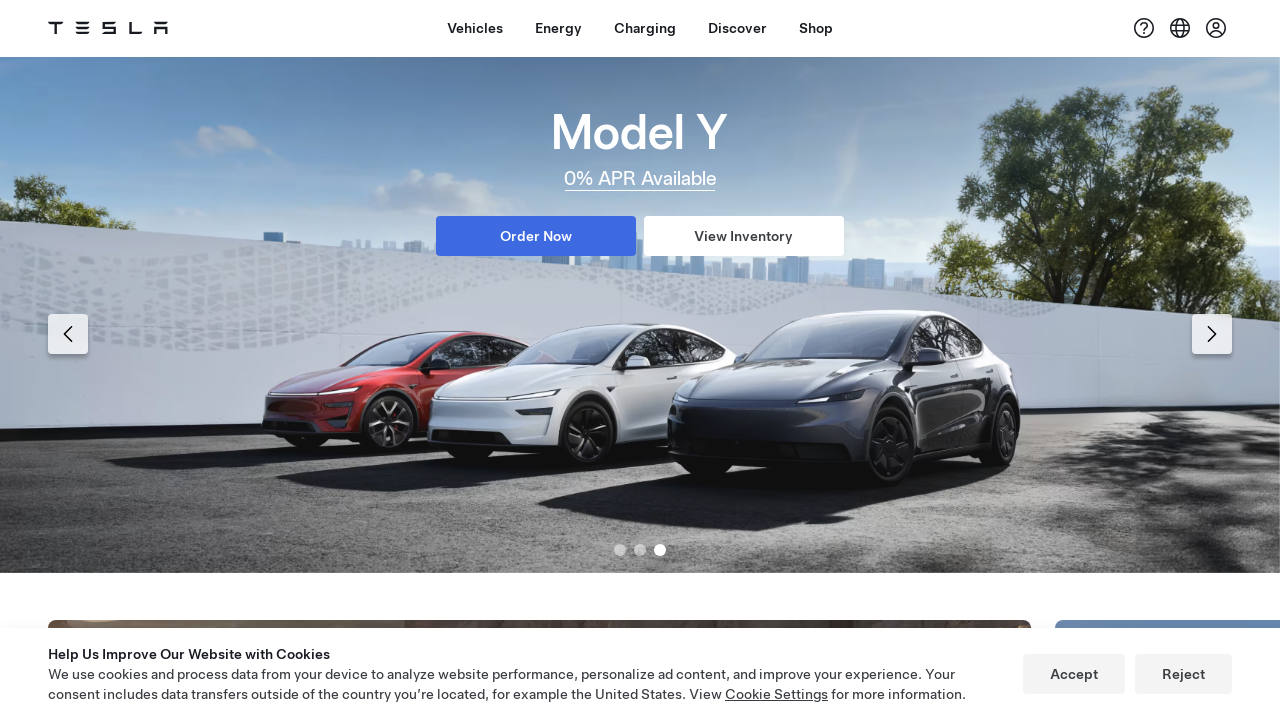

Retrieved initial window position
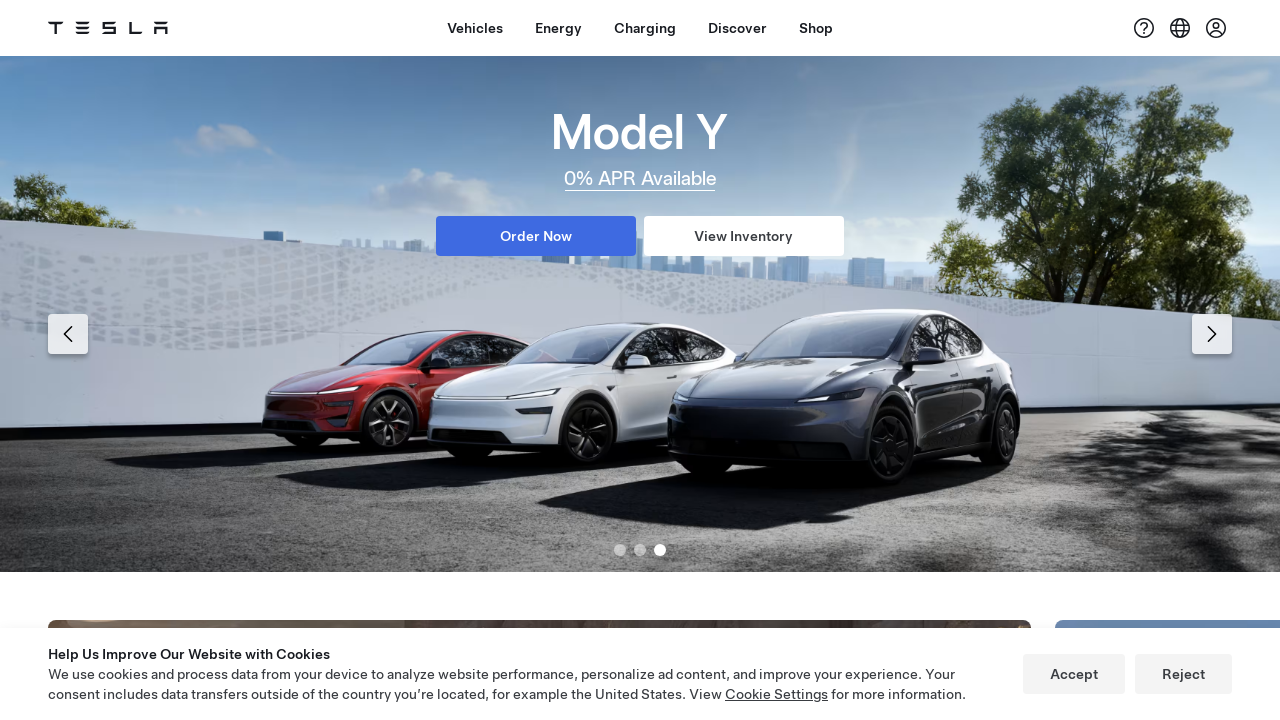

Retrieved initial window size
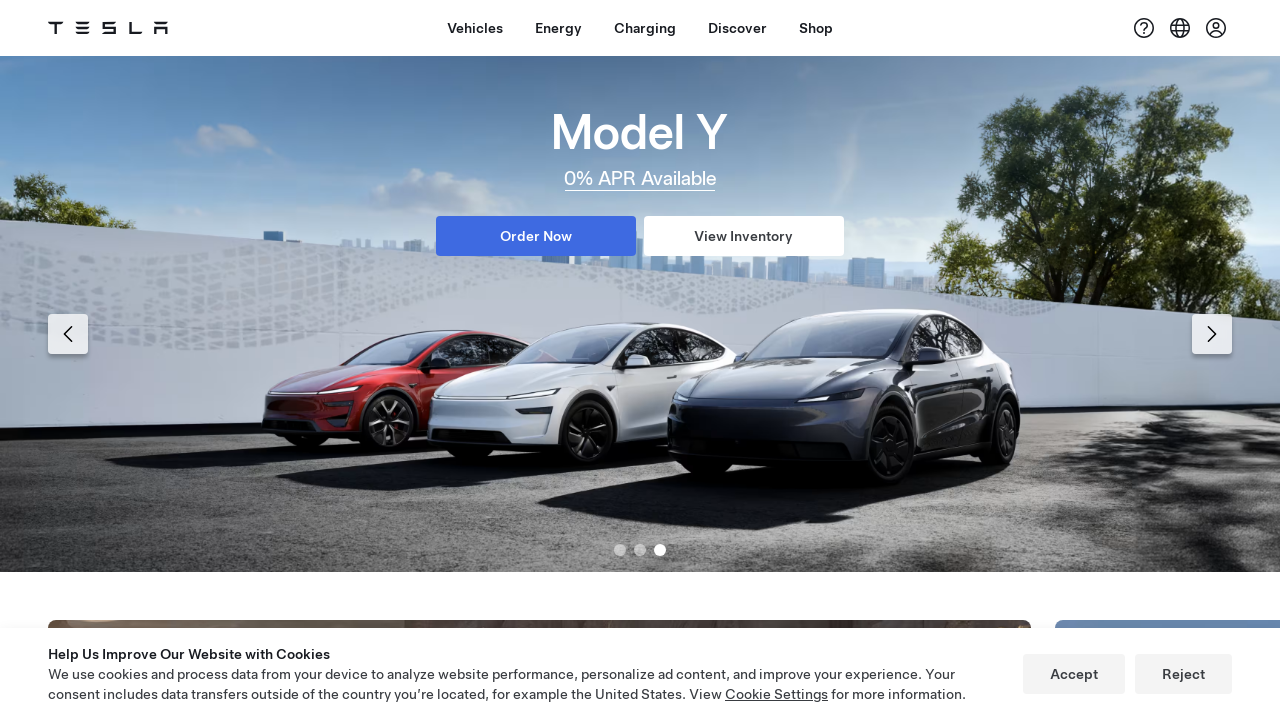

Moved window to position (0, 0)
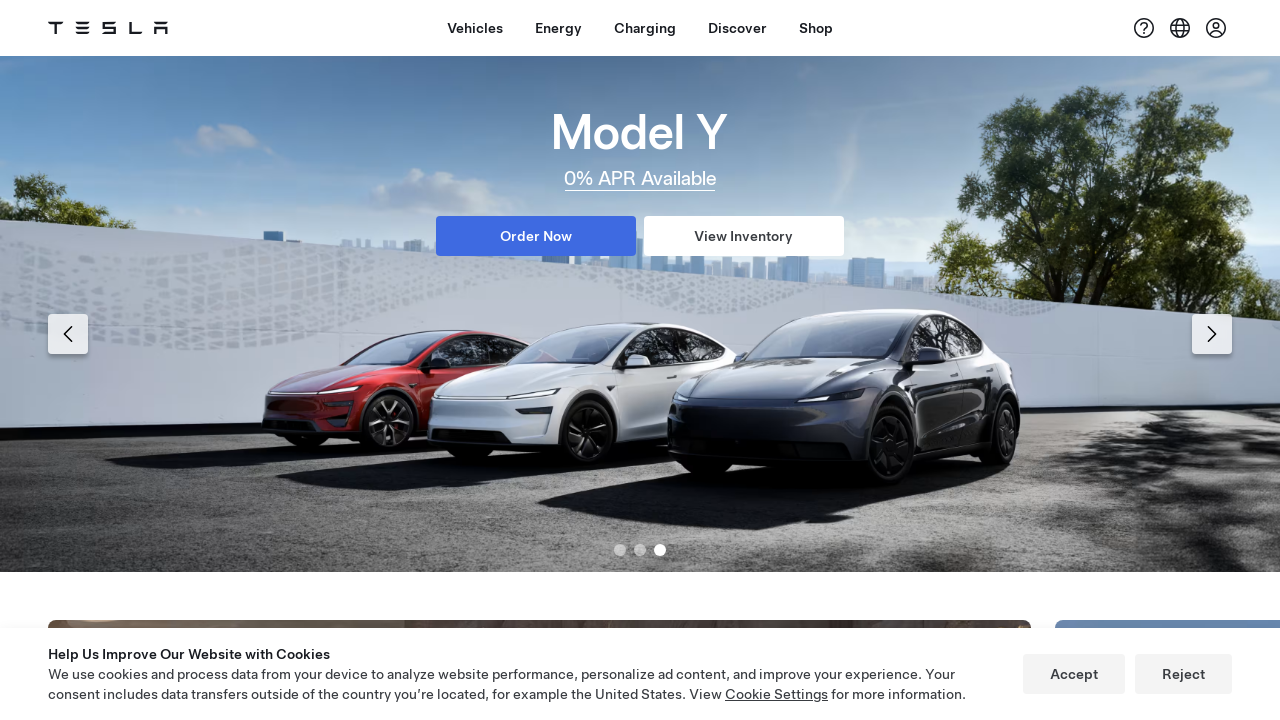

Resized window to full screen dimensions
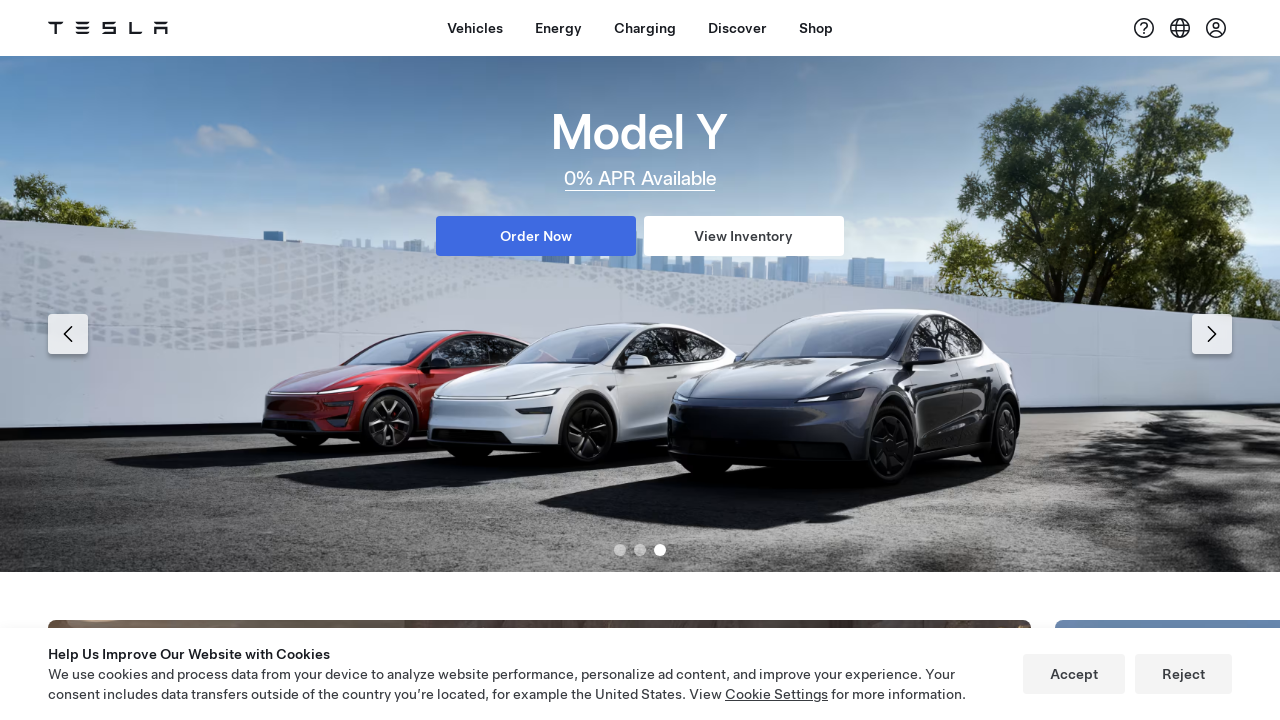

Retrieved maximized window position
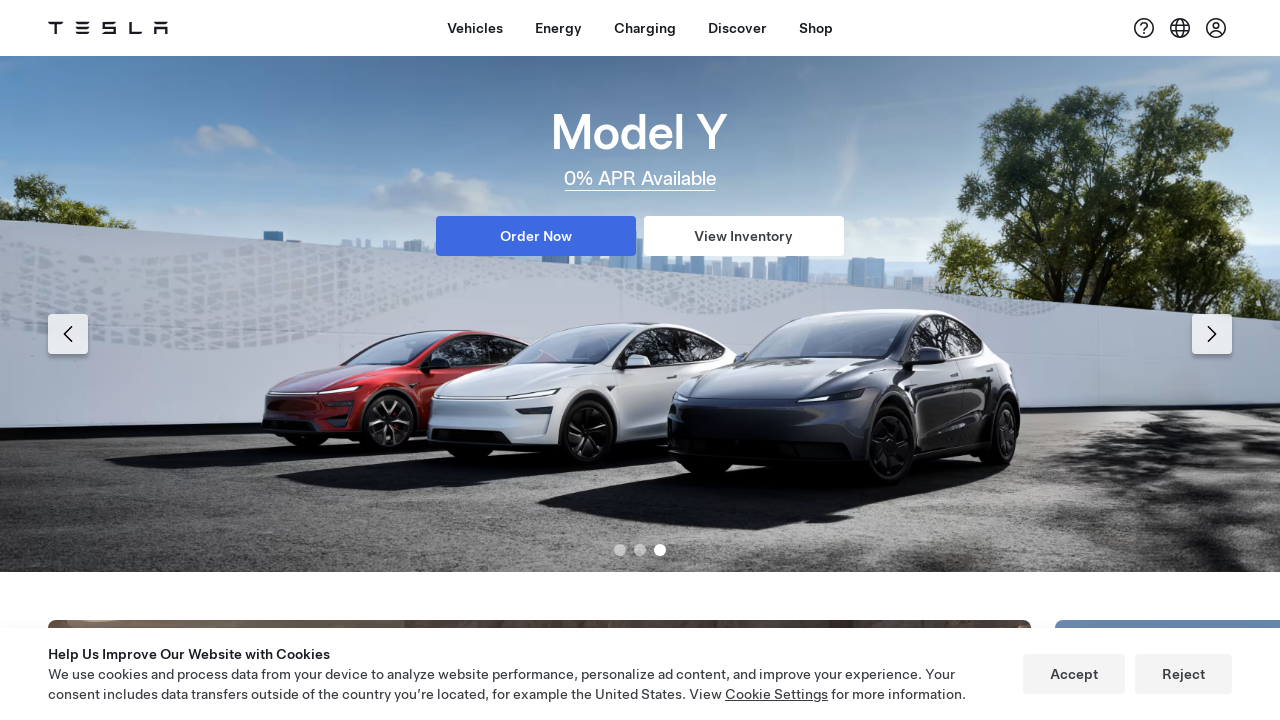

Retrieved maximized window size
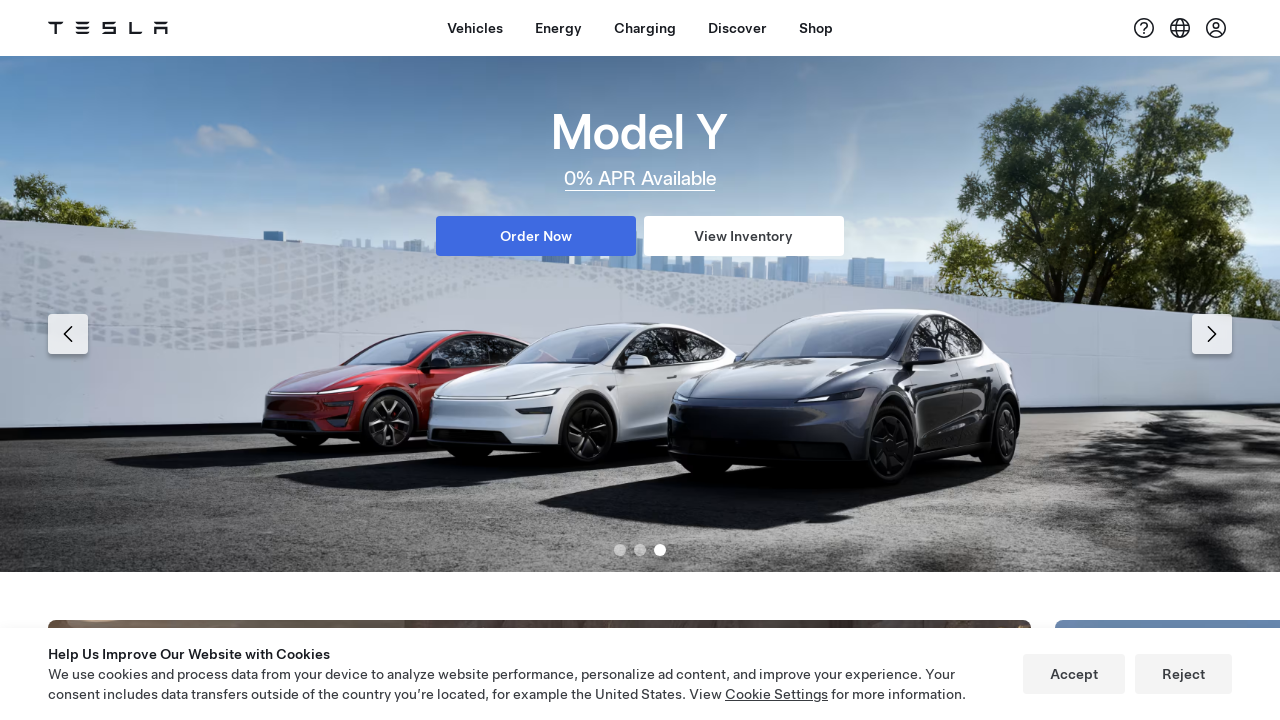

Resized window to 100x100 to simulate minimize
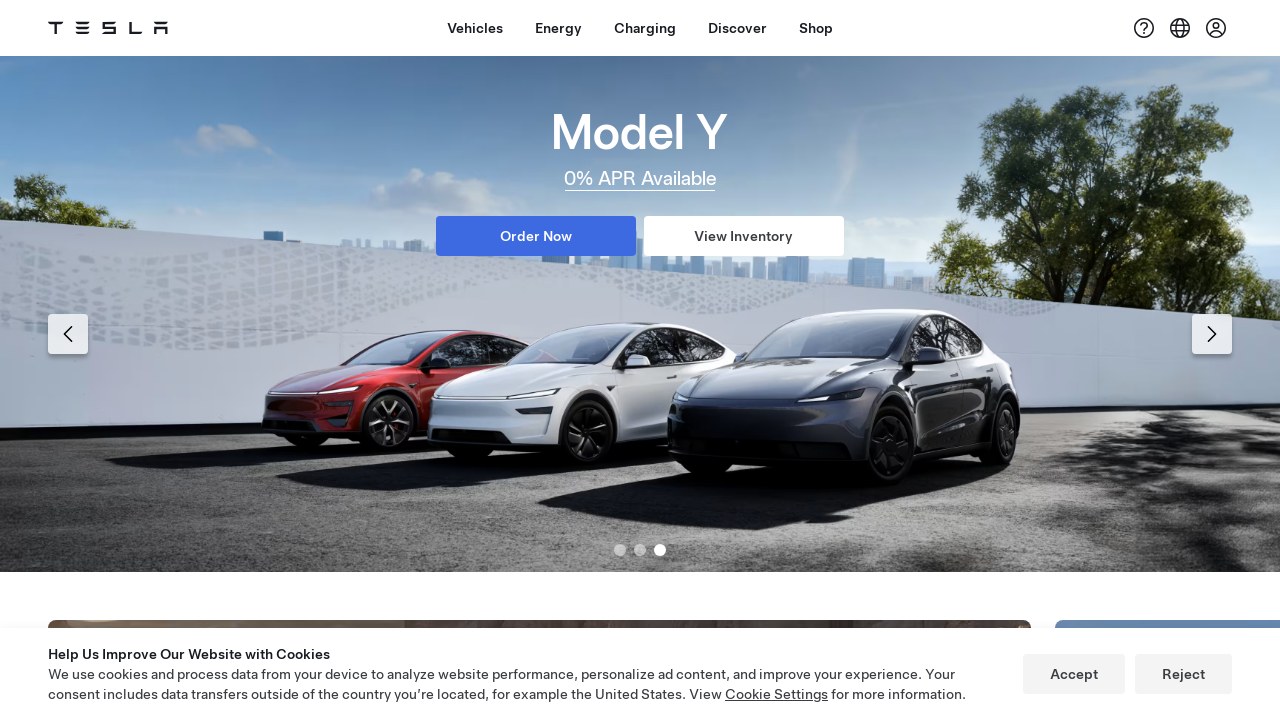

Waited 3 seconds for simulated minimize effect
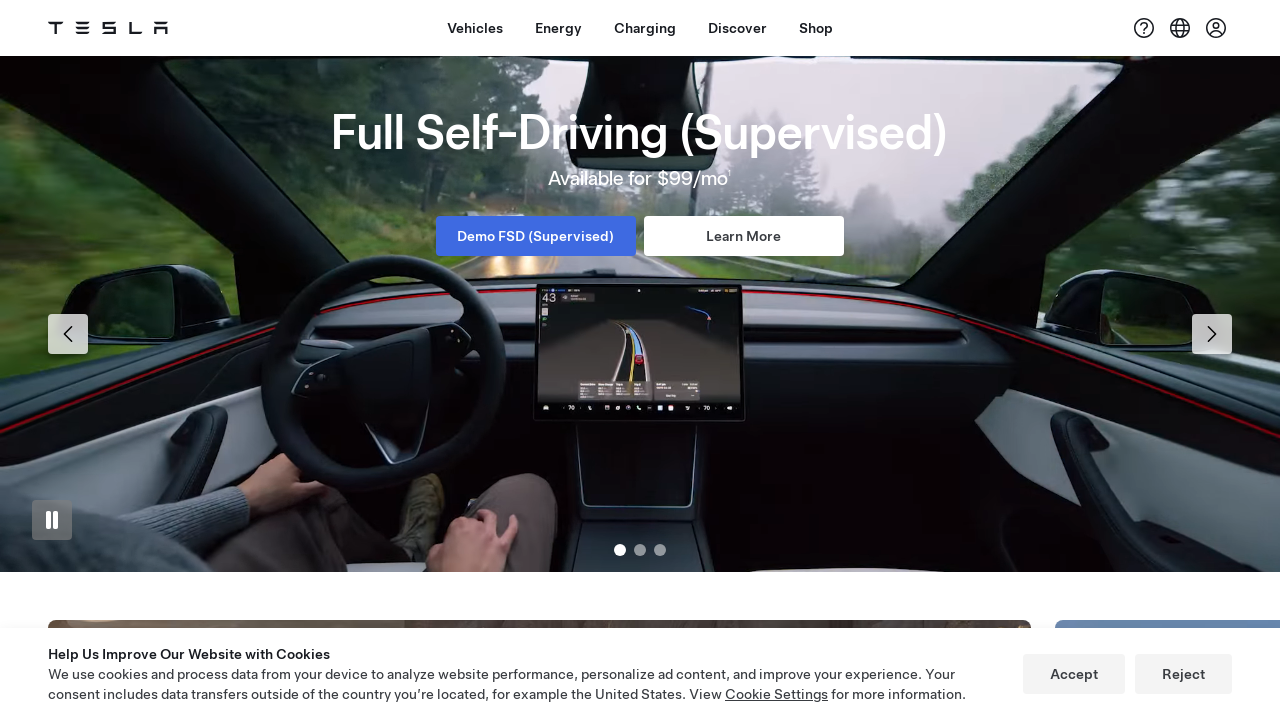

Attempted to enter fullscreen mode
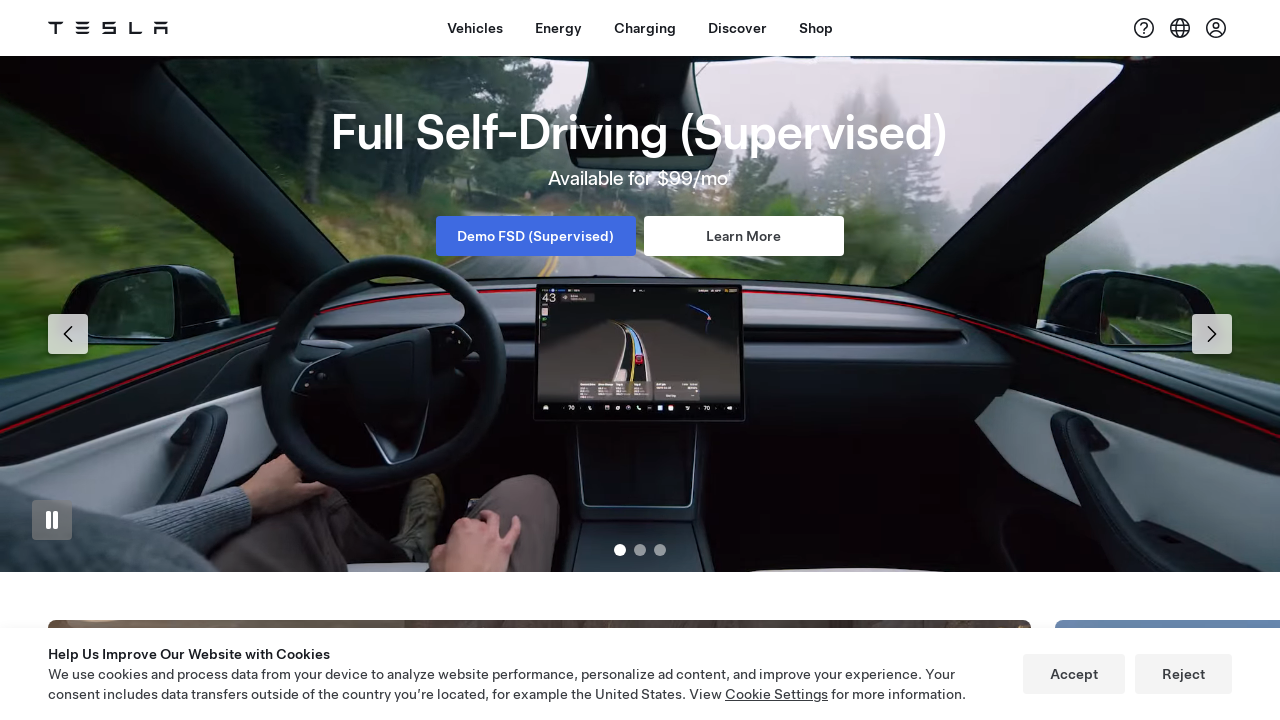

Retrieved fullscreen window position
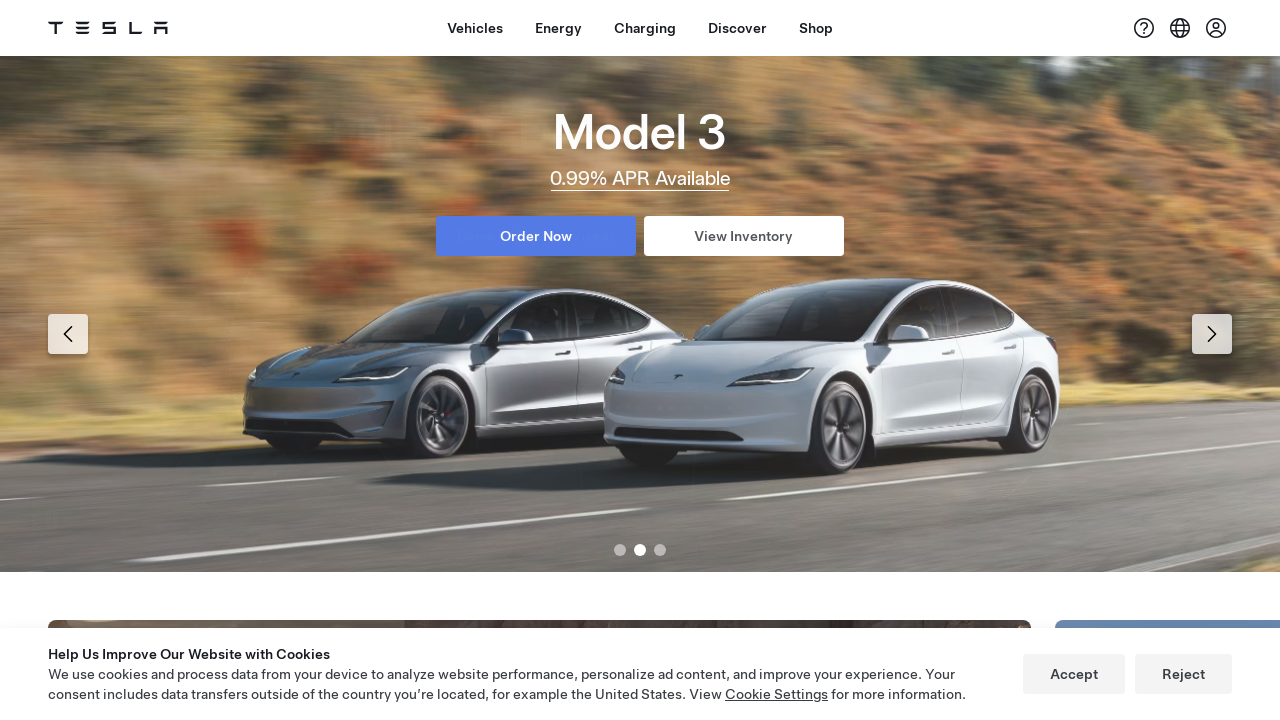

Retrieved fullscreen window size
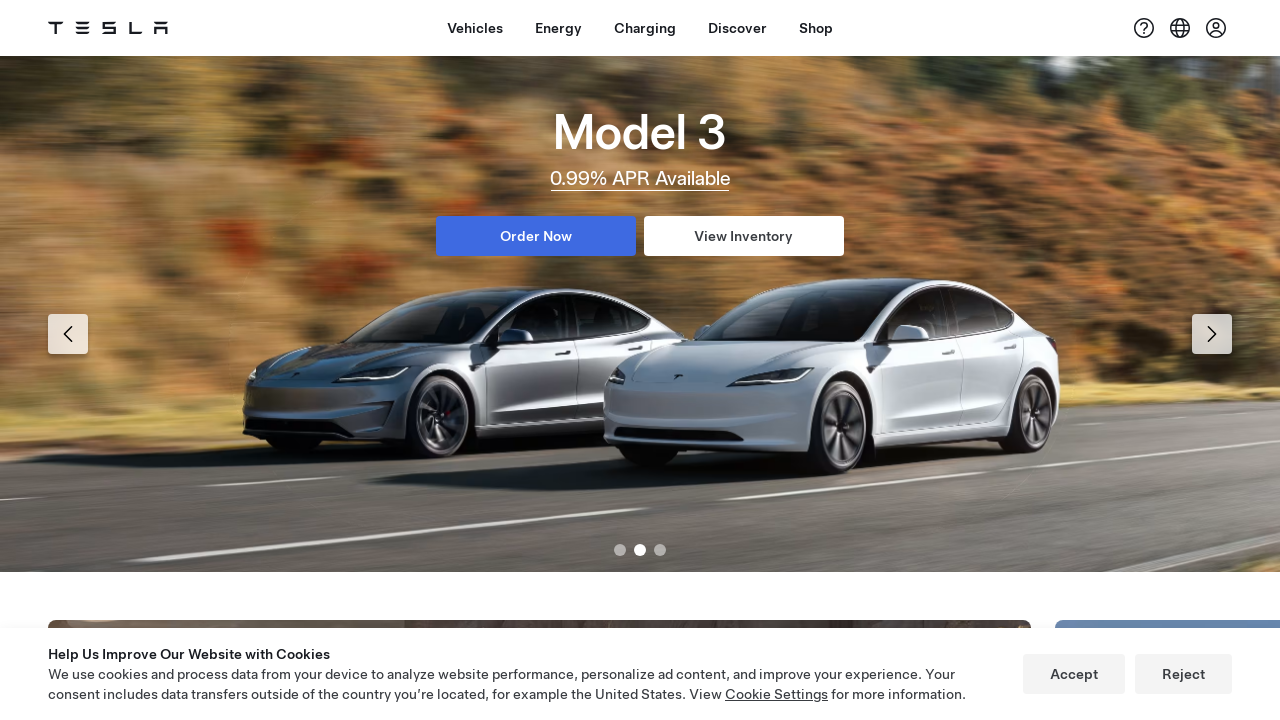

Moved window to position (80, 50)
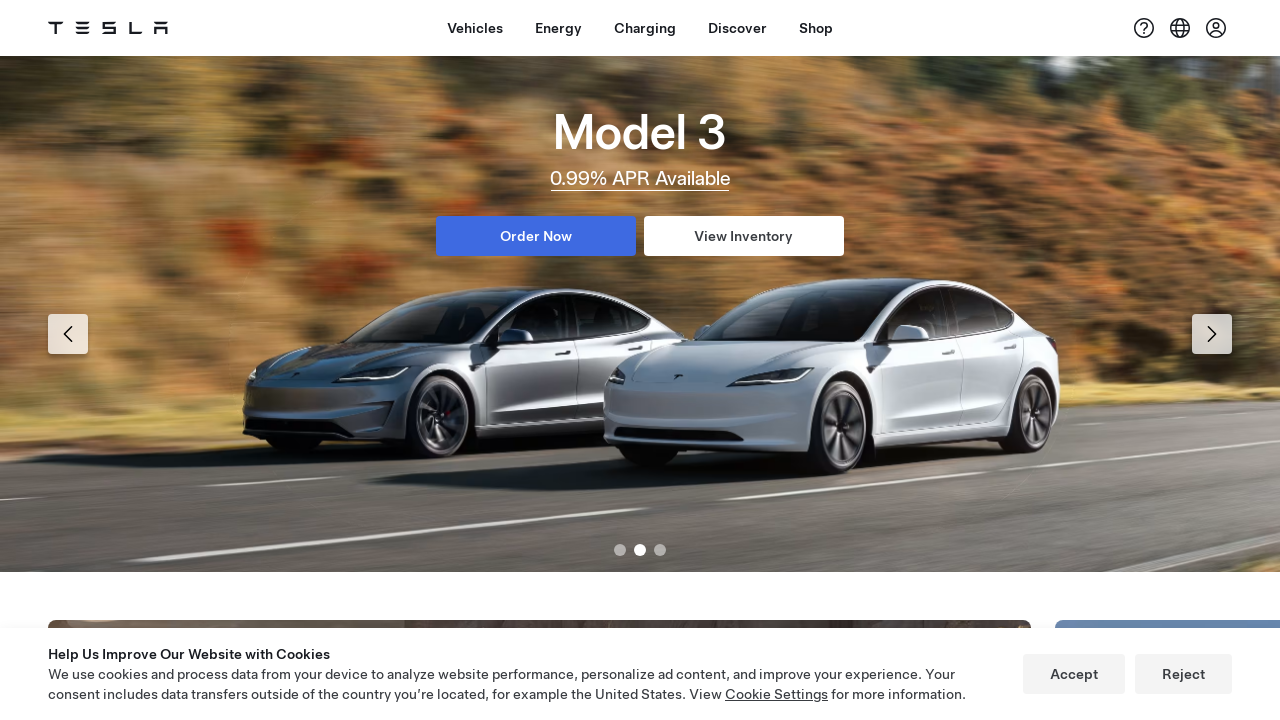

Resized window to 600x600 pixels
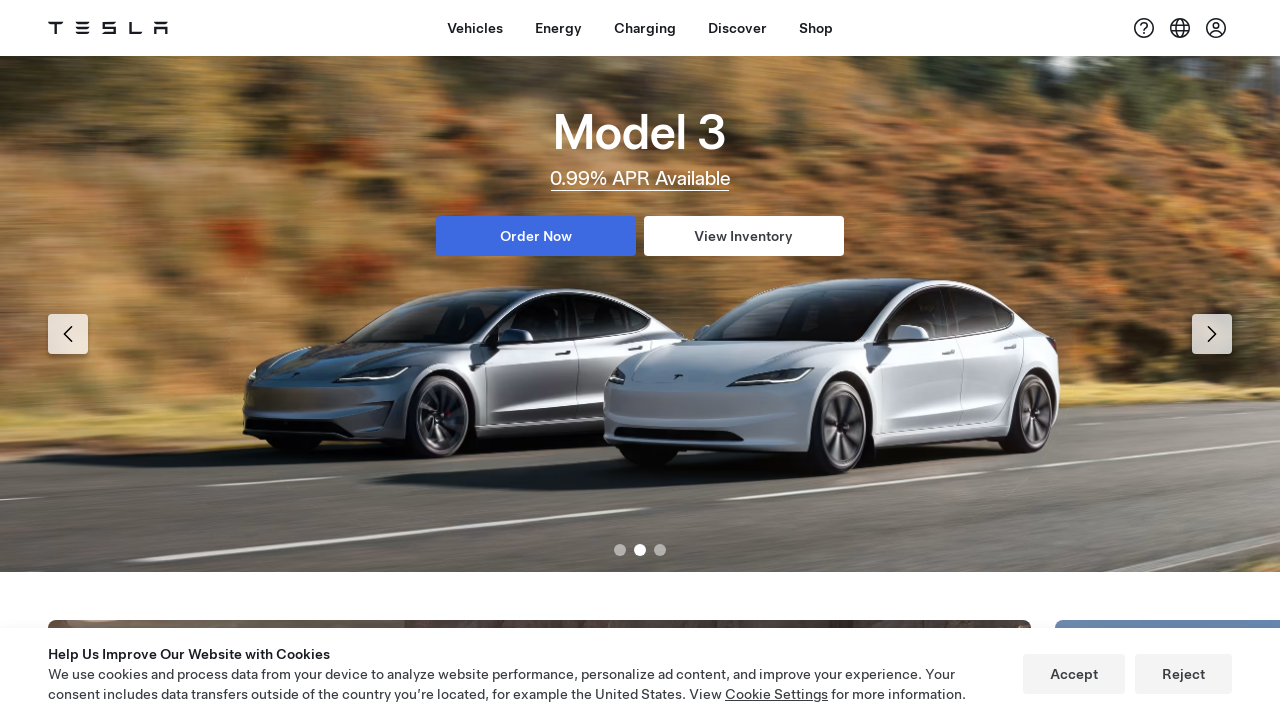

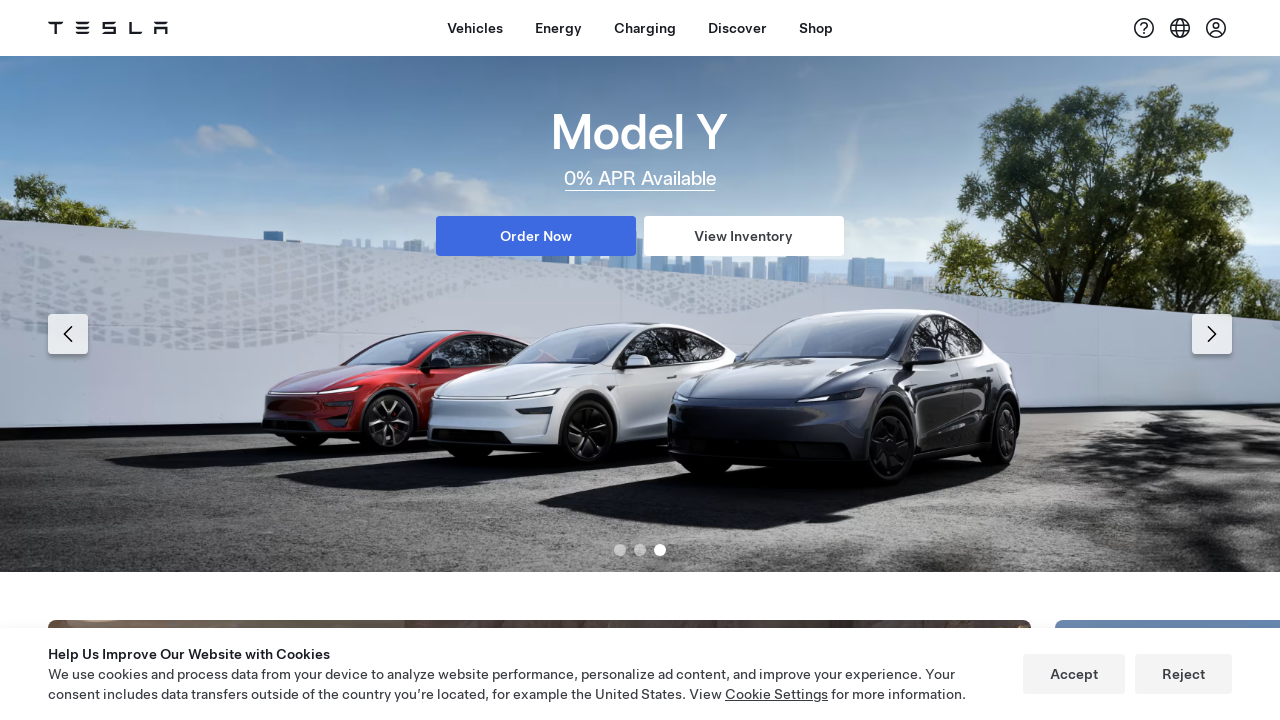